Tests message field max length validation by filling the form with an extremely long message

Starting URL: https://parabank.parasoft.com/parabank/contact.htm

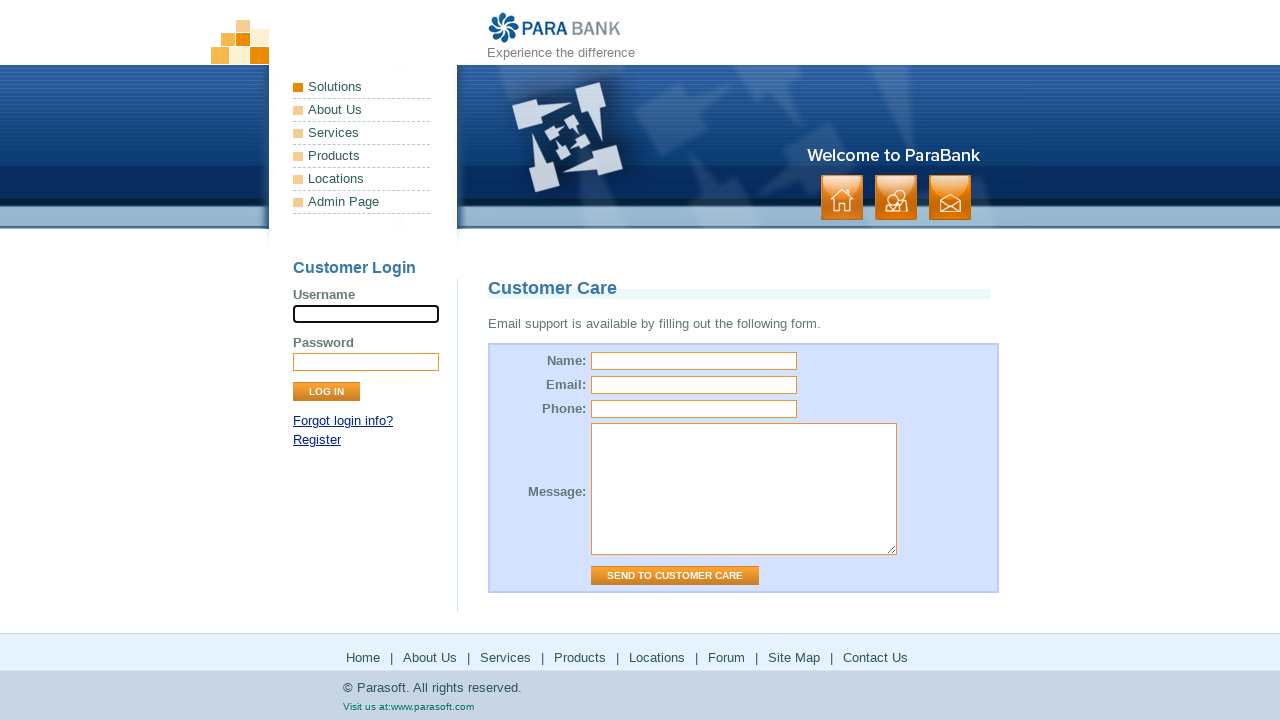

Filled name field with 'Test User' on #name
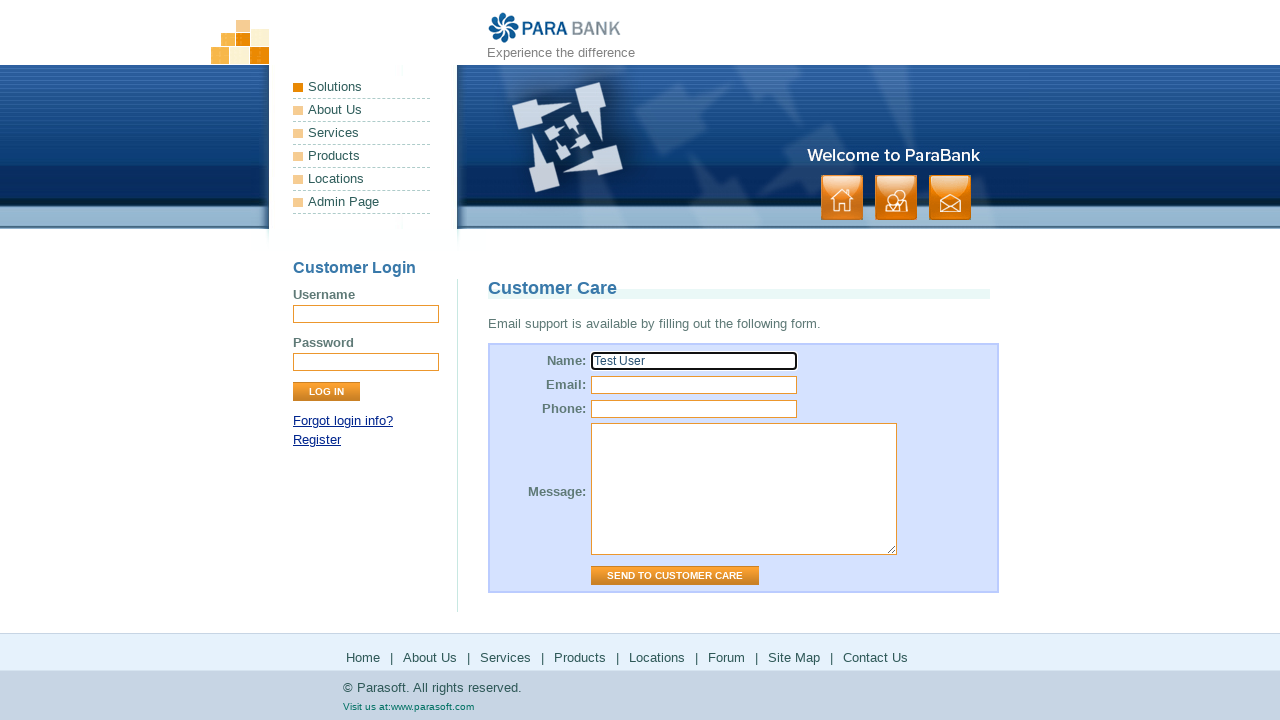

Filled email field with 'test@gmail.com' on #email
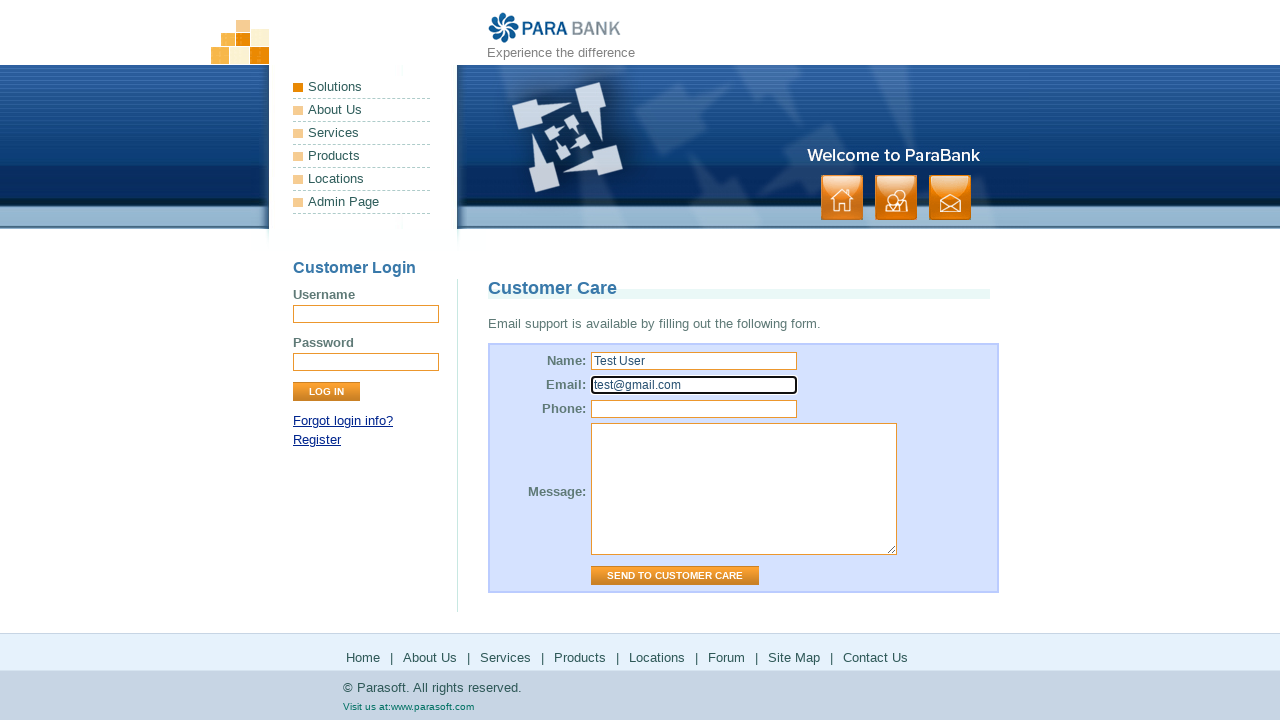

Filled message field with extremely long message (10001 characters) to test max length validation on #message
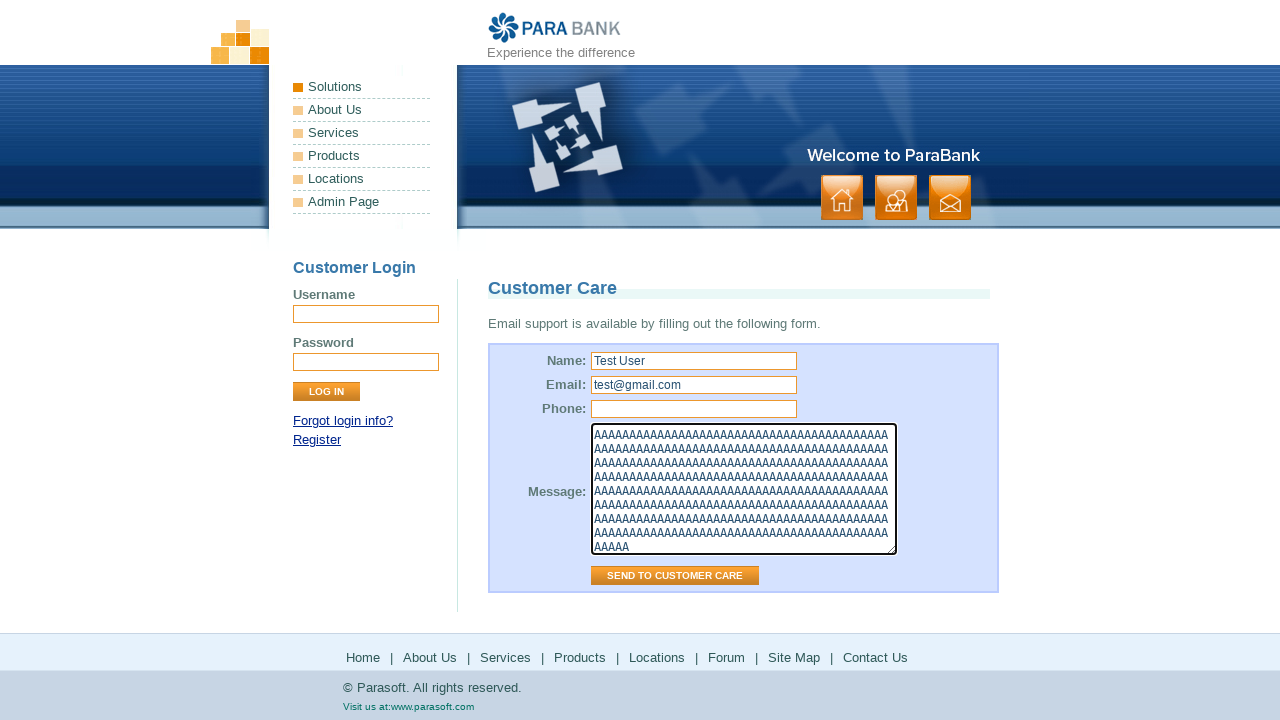

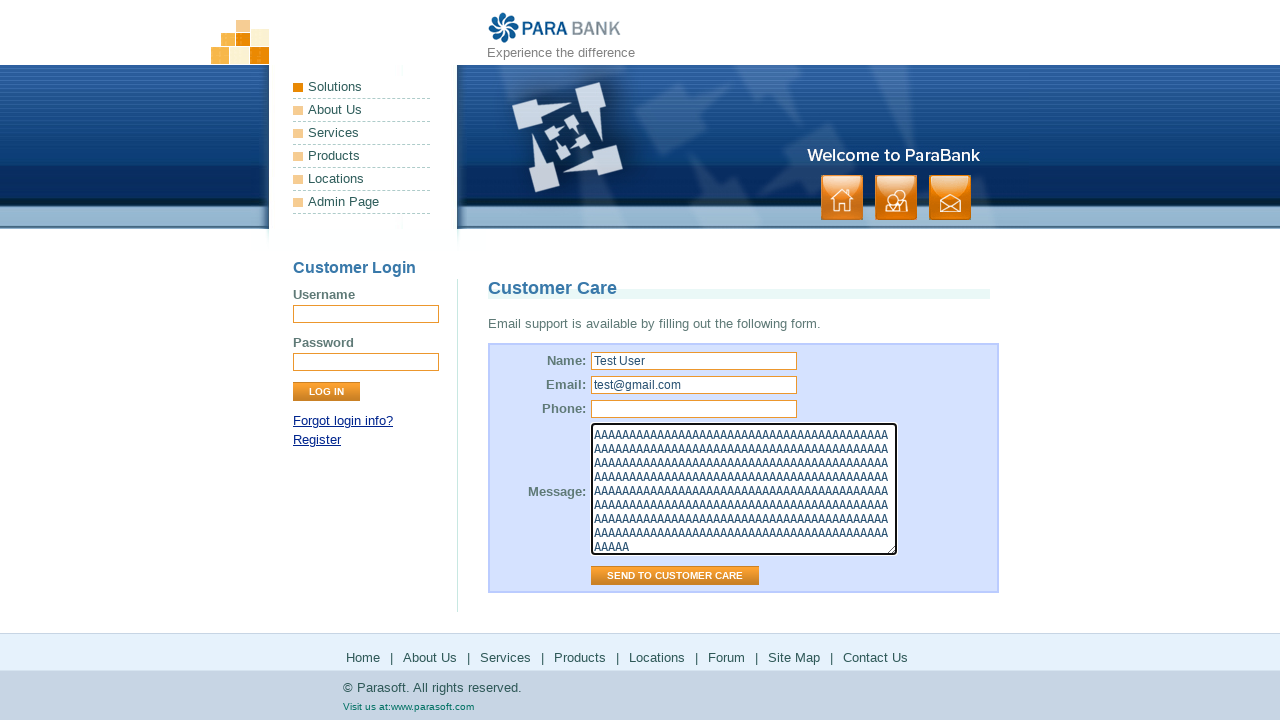